Tests Python.org search with multiple search terms ("functions" and "asserts") using parameterized test approach

Starting URL: http://www.python.org

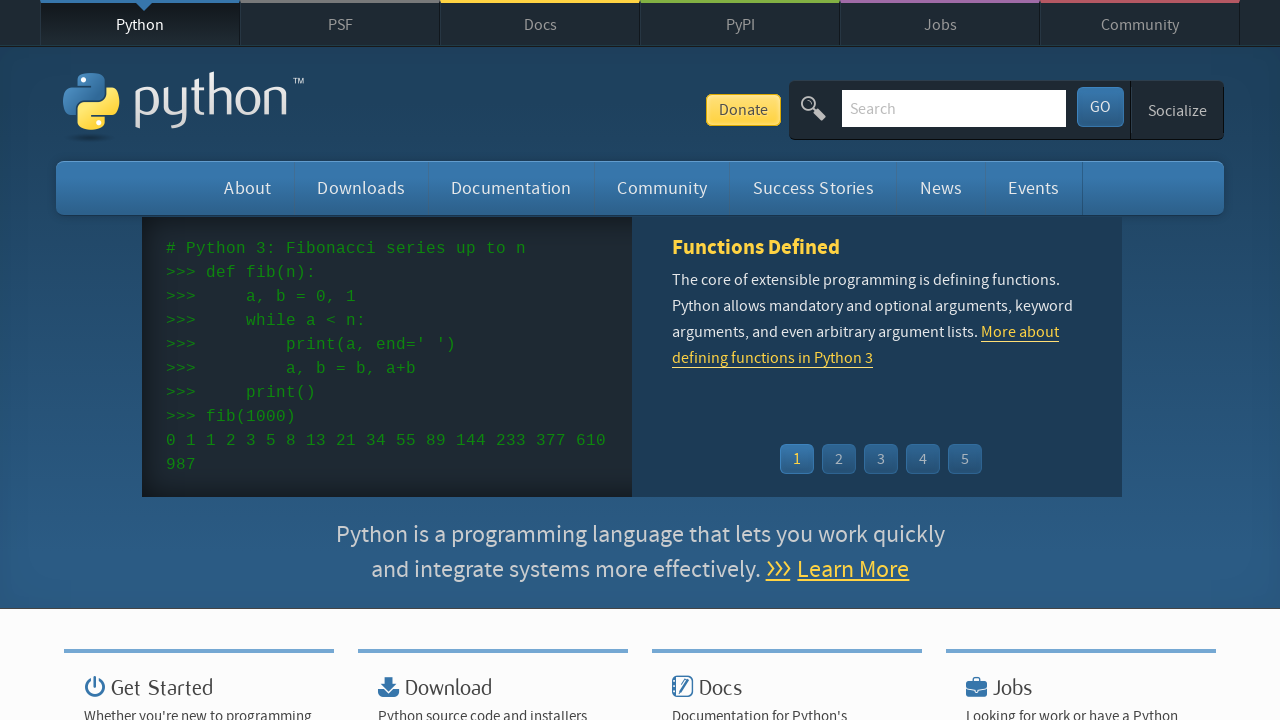

Located search input field for 'functions' search
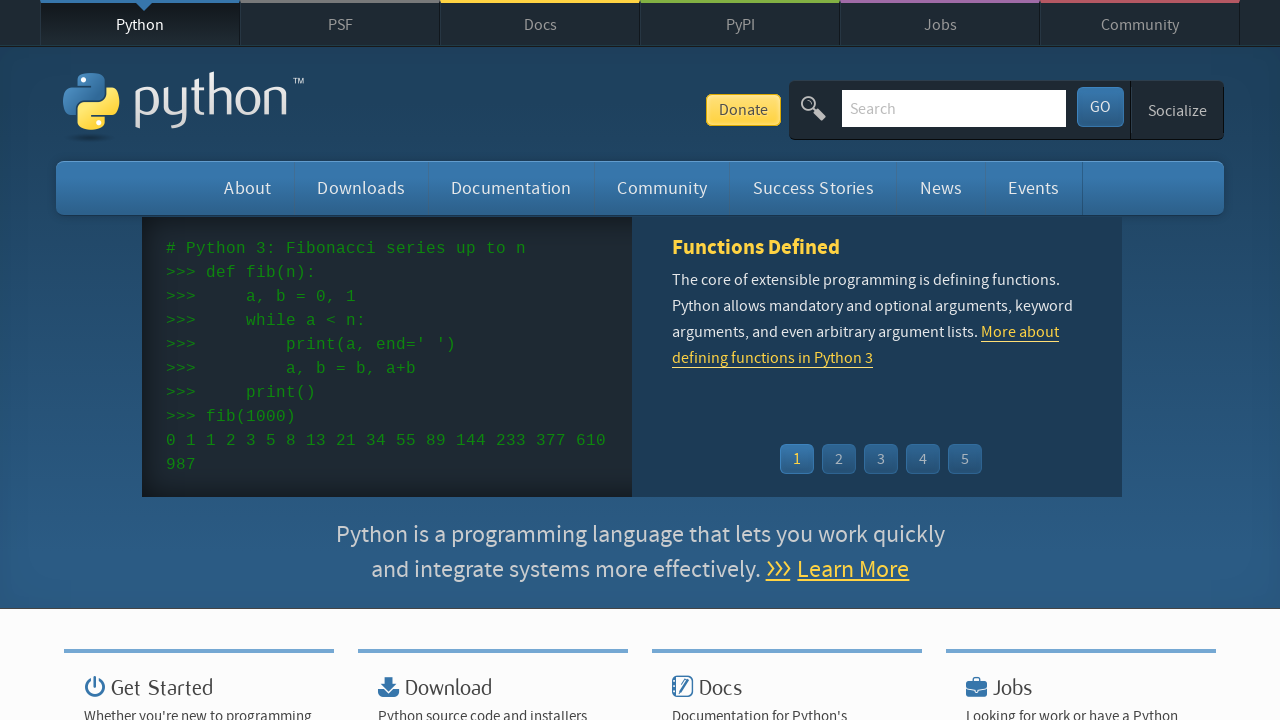

Cleared search input field on input[name='q']
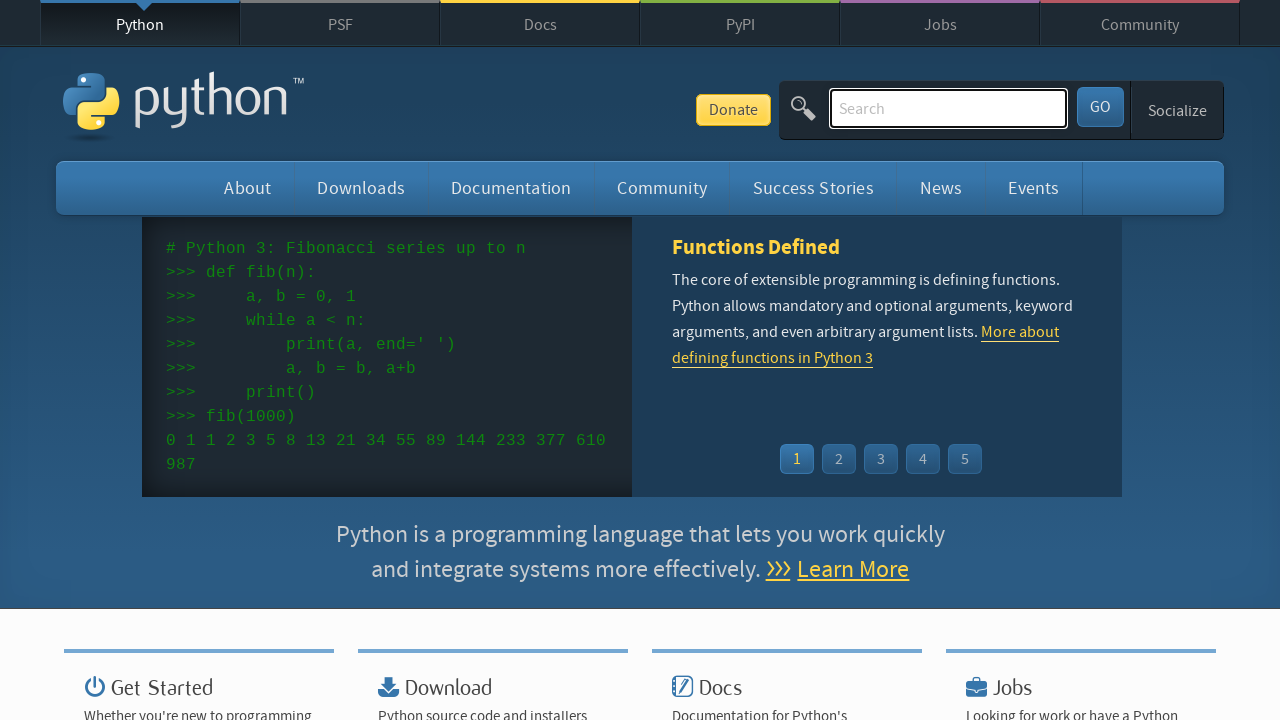

Filled search field with 'functions' on input[name='q']
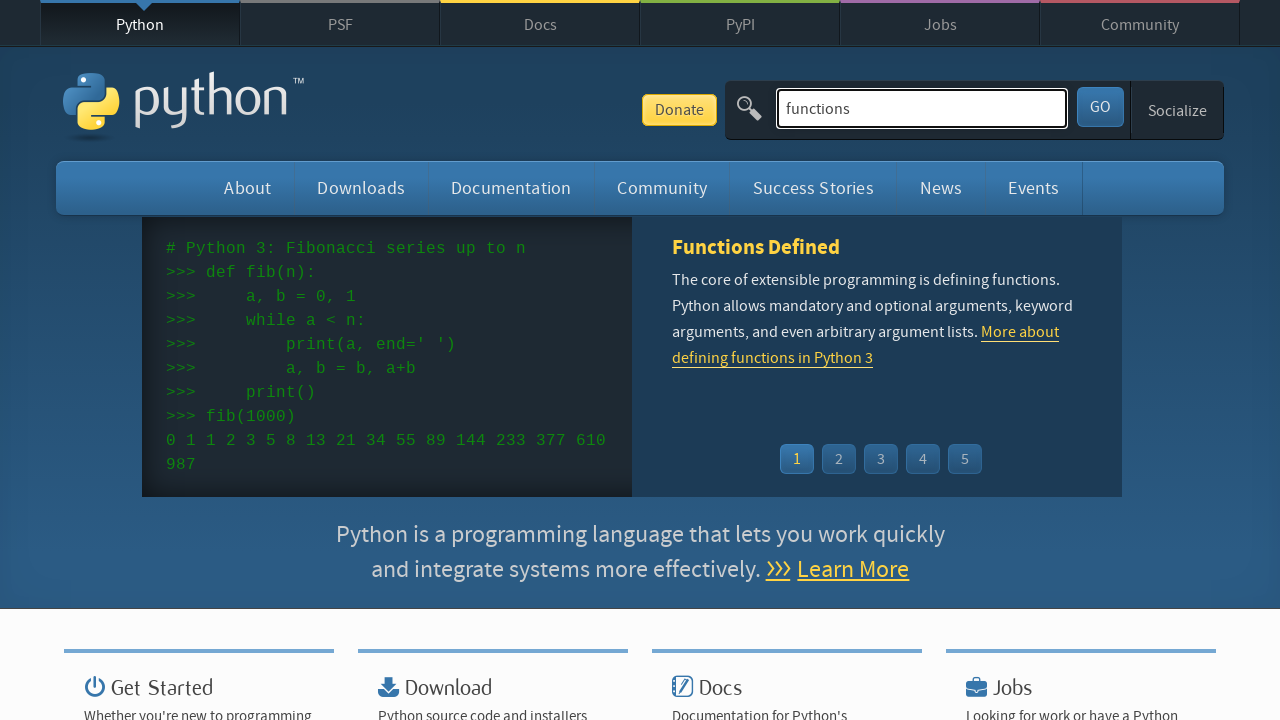

Pressed Enter to submit search for 'functions' on input[name='q']
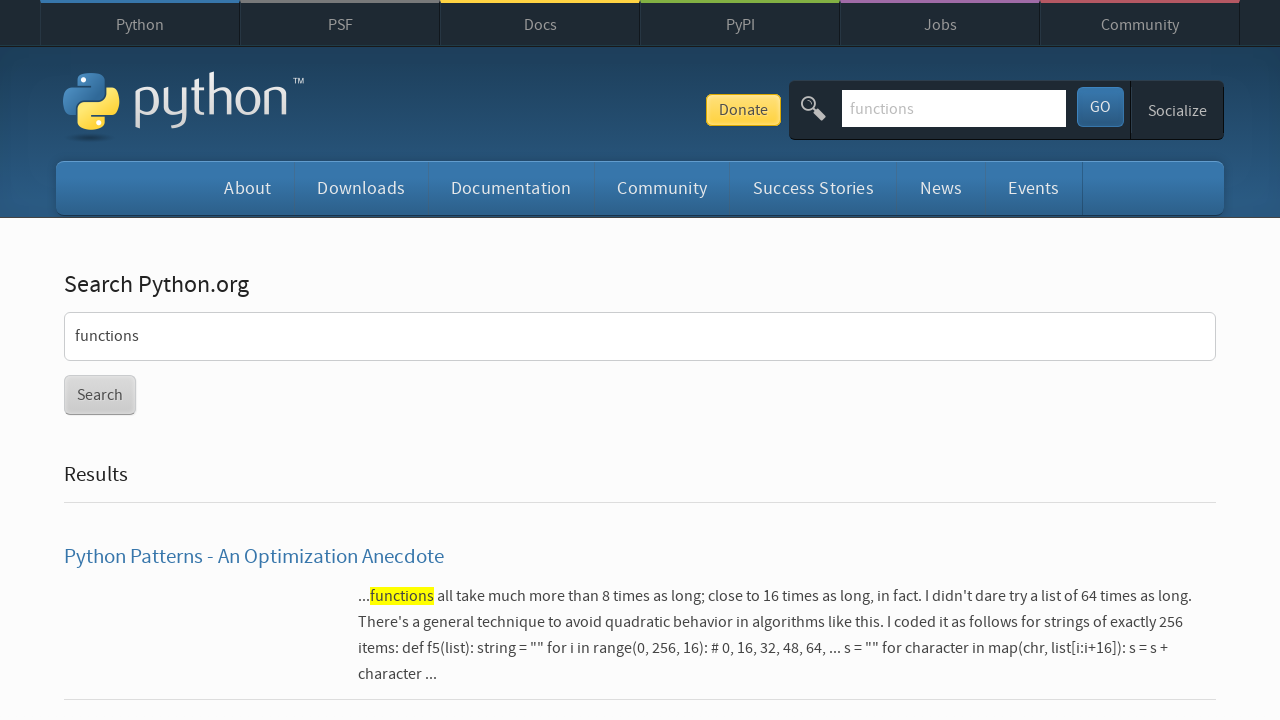

Search results page loaded for 'functions'
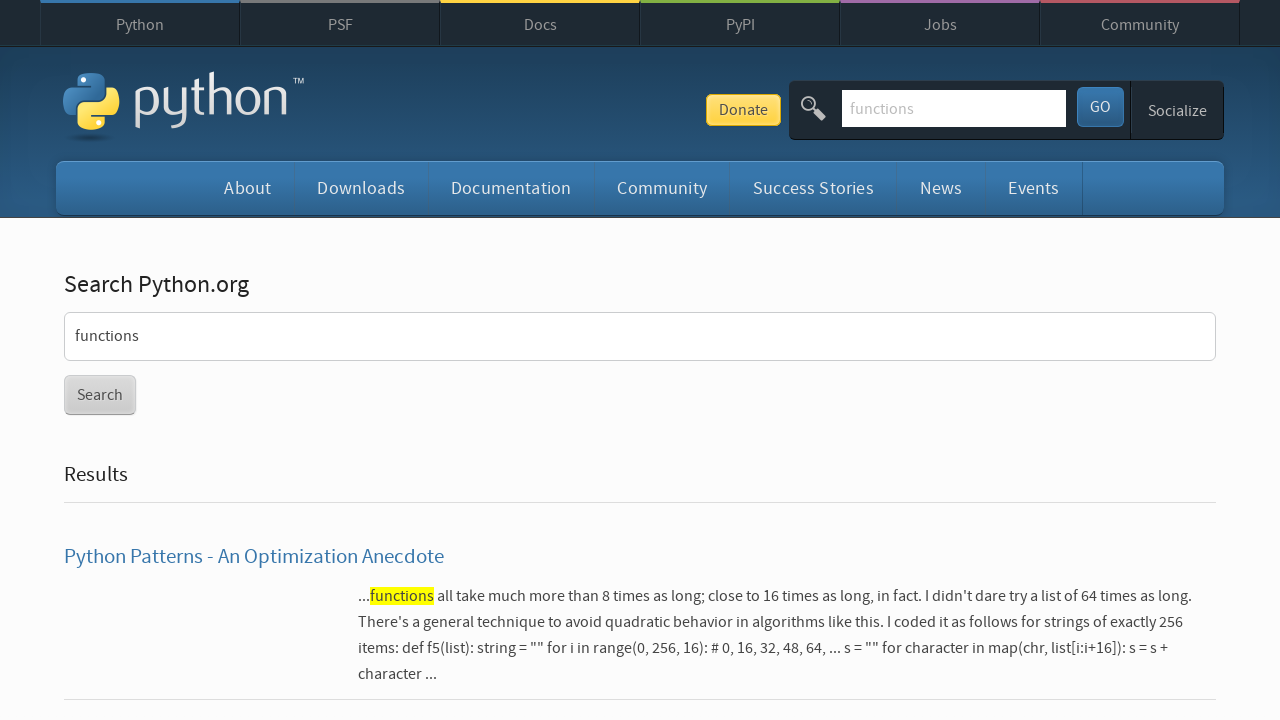

Verified that results were found for 'functions'
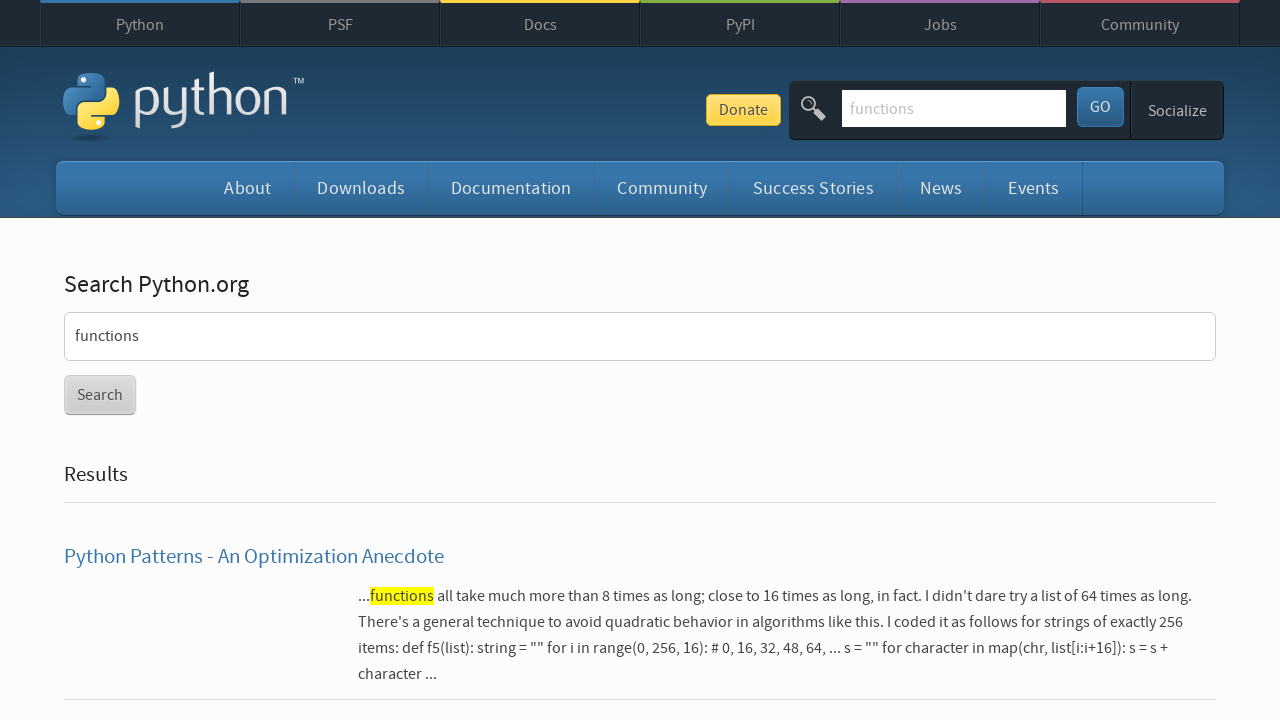

Navigated back to Python.org for next search iteration
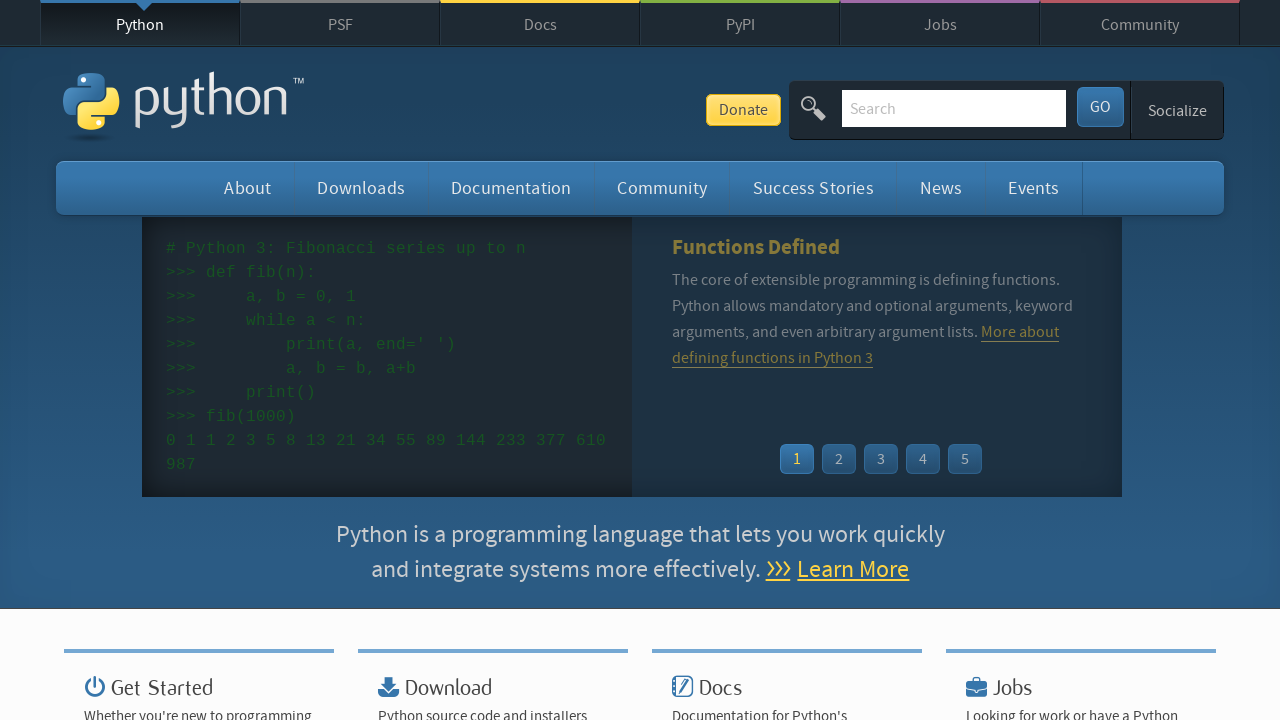

Located search input field for 'asserts' search
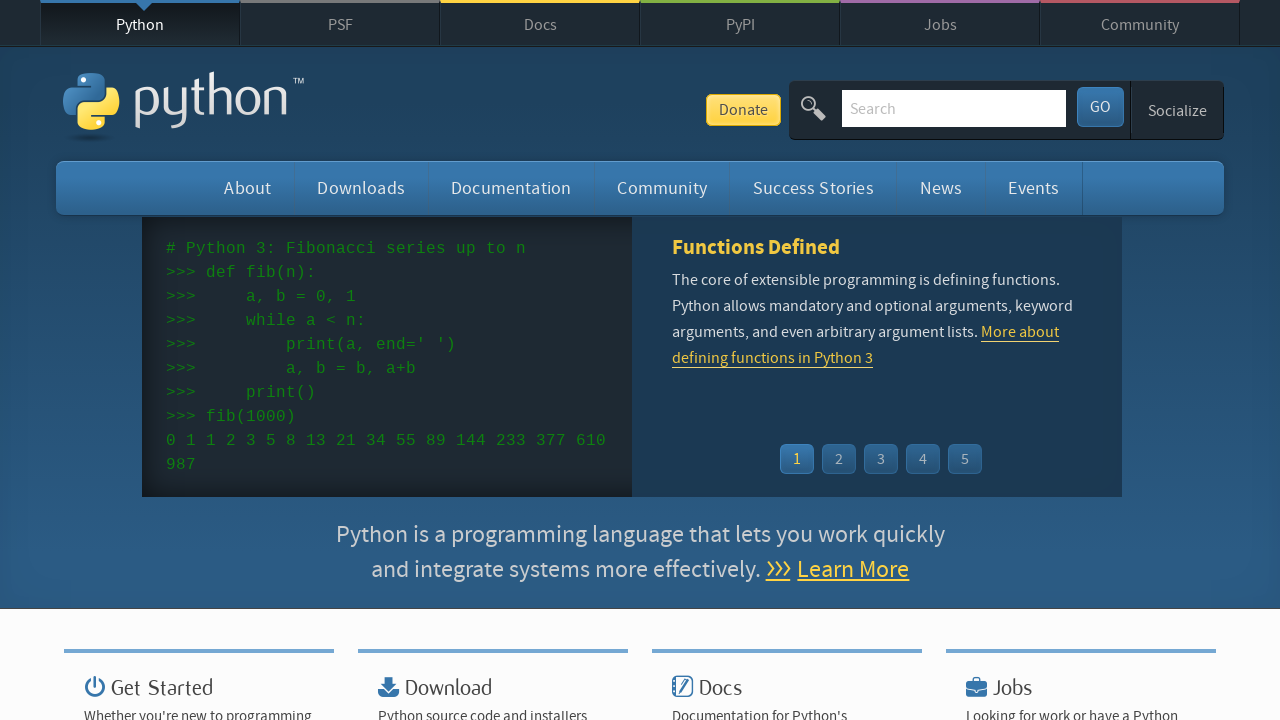

Cleared search input field on input[name='q']
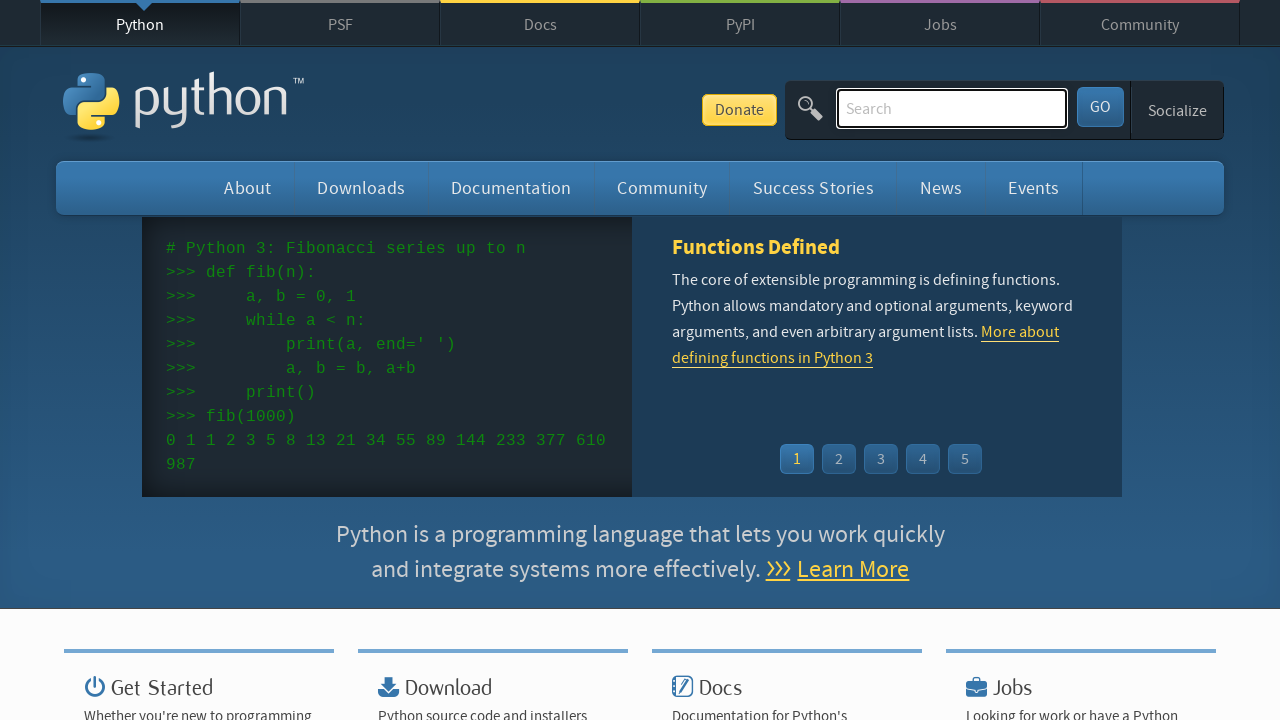

Filled search field with 'asserts' on input[name='q']
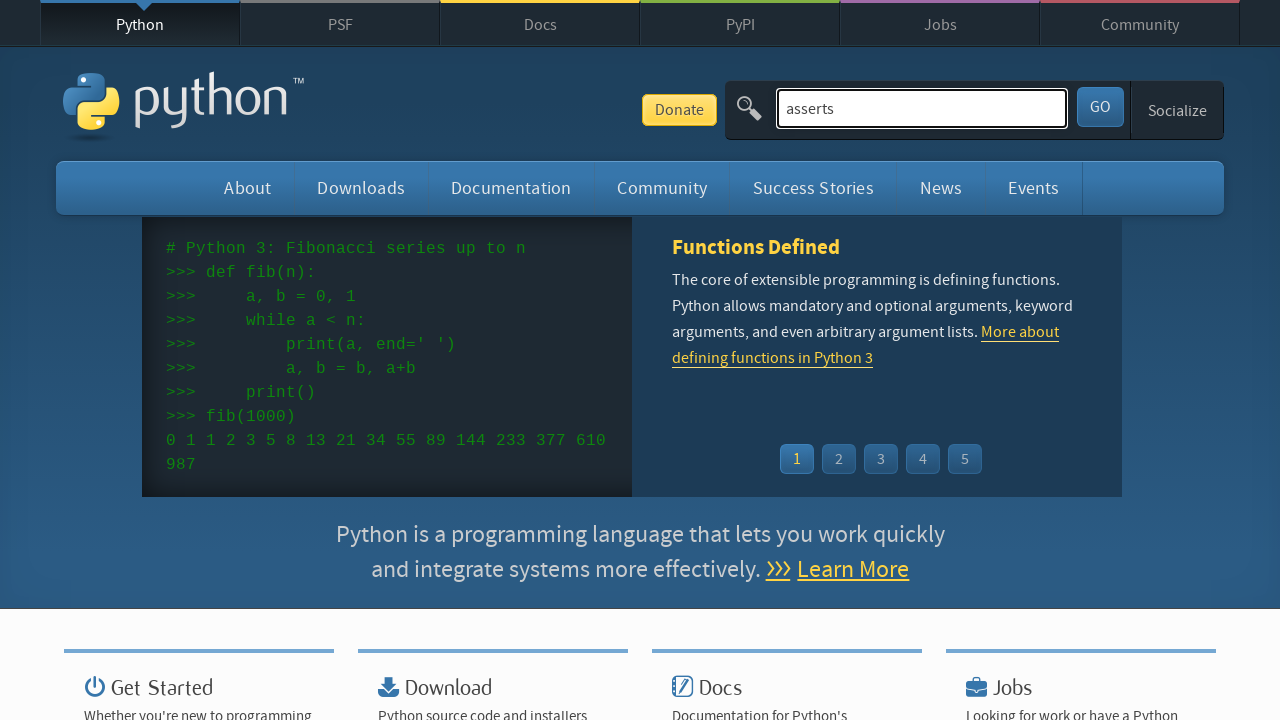

Pressed Enter to submit search for 'asserts' on input[name='q']
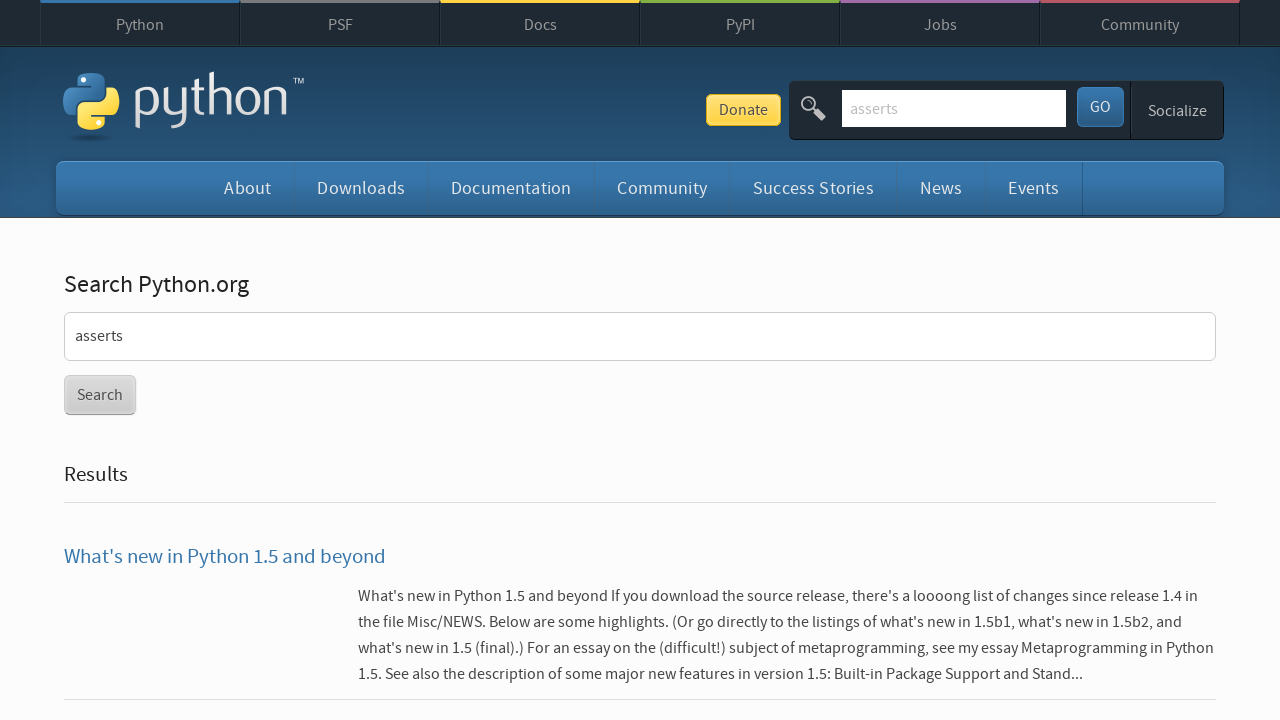

Search results page loaded for 'asserts'
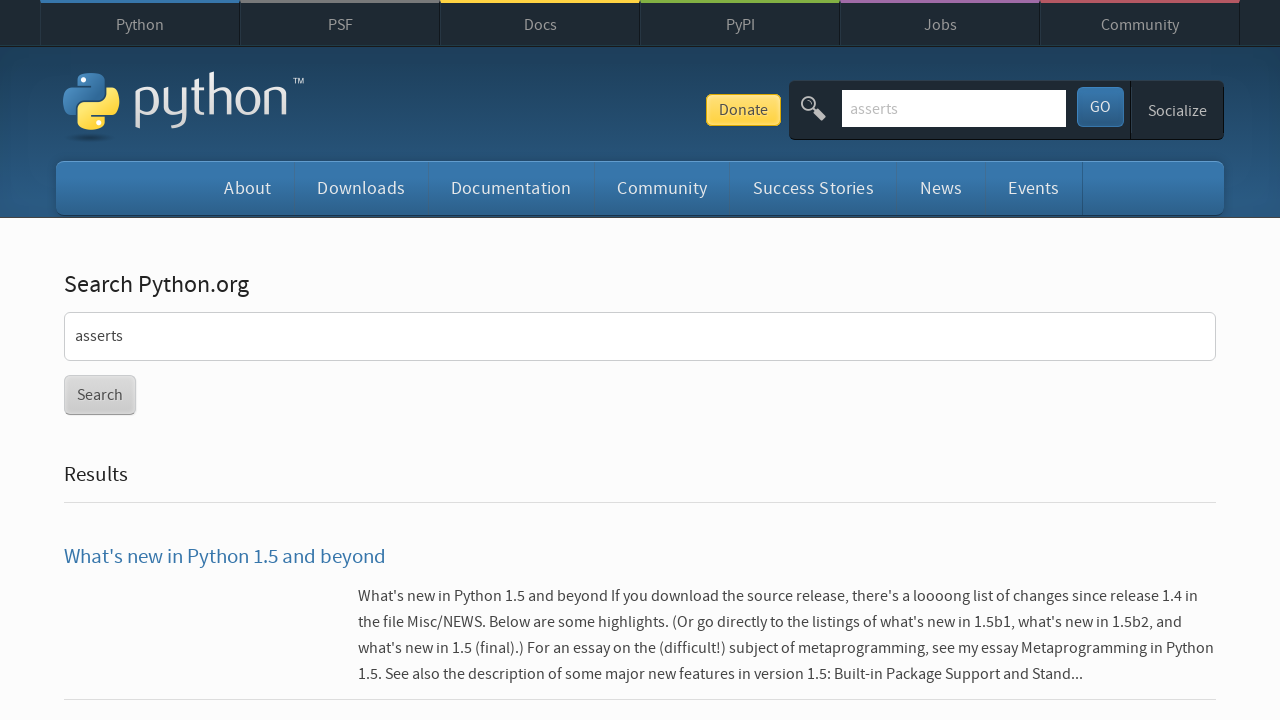

Verified that results were found for 'asserts'
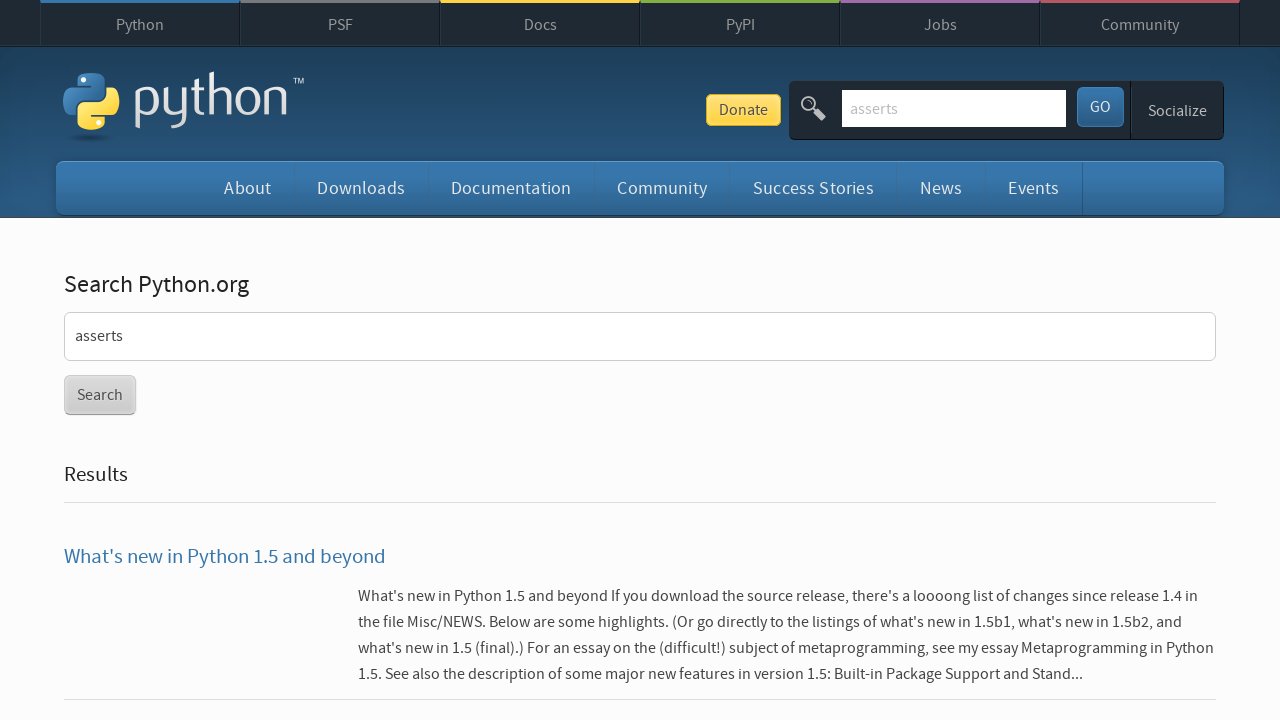

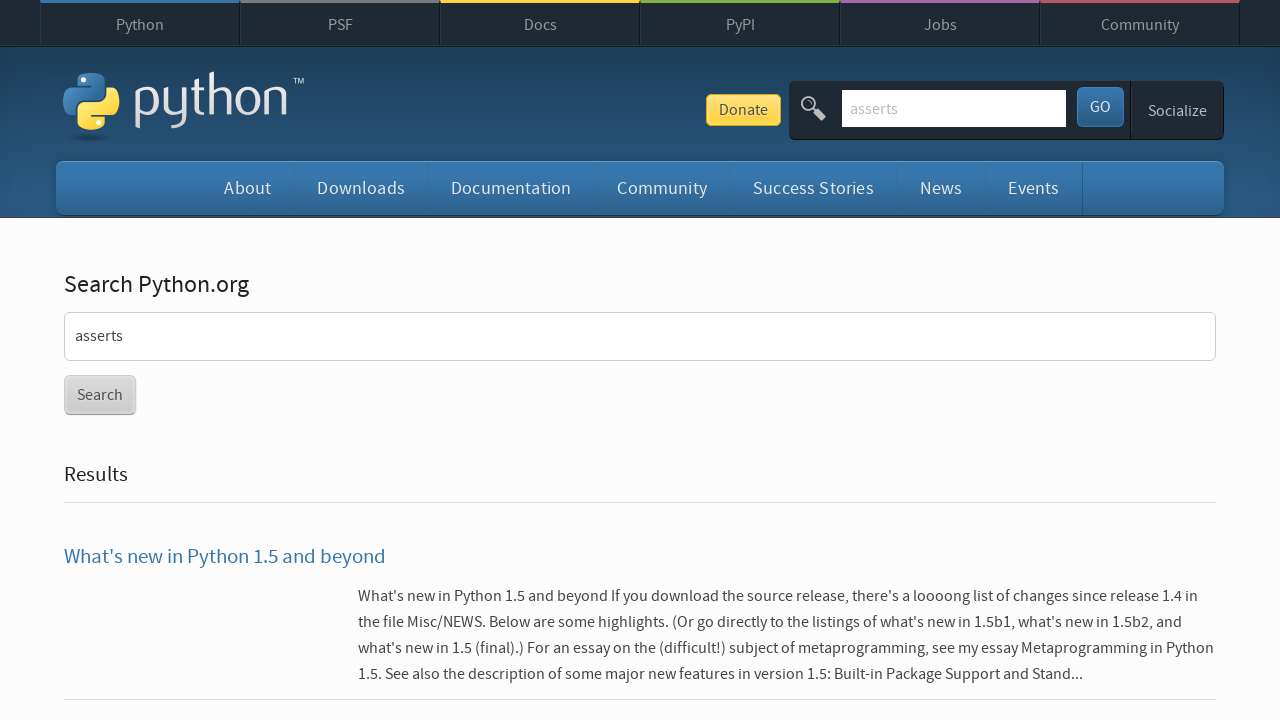